Tests JavaScript prompt alert functionality by clicking a button that triggers a prompt, entering text into the prompt, and accepting it

Starting URL: https://demoqa.com/alerts

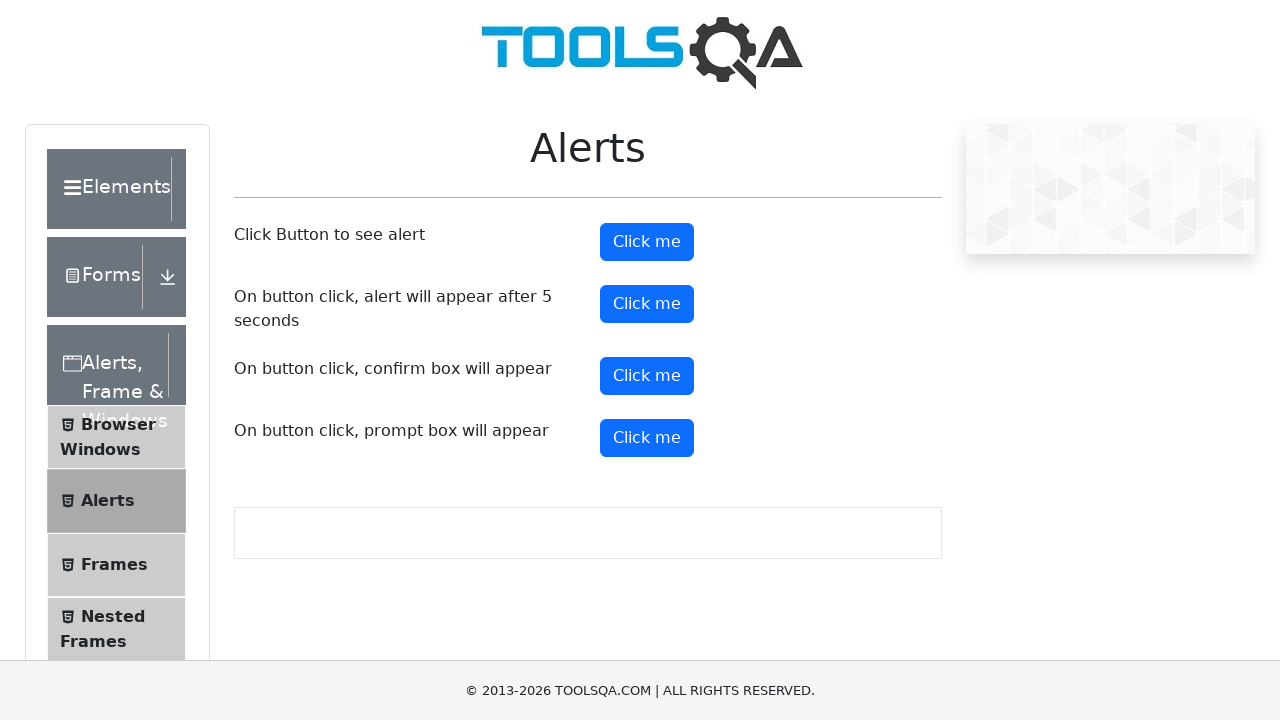

Clicked the prompt button to trigger JavaScript prompt alert at (647, 438) on button#promtButton
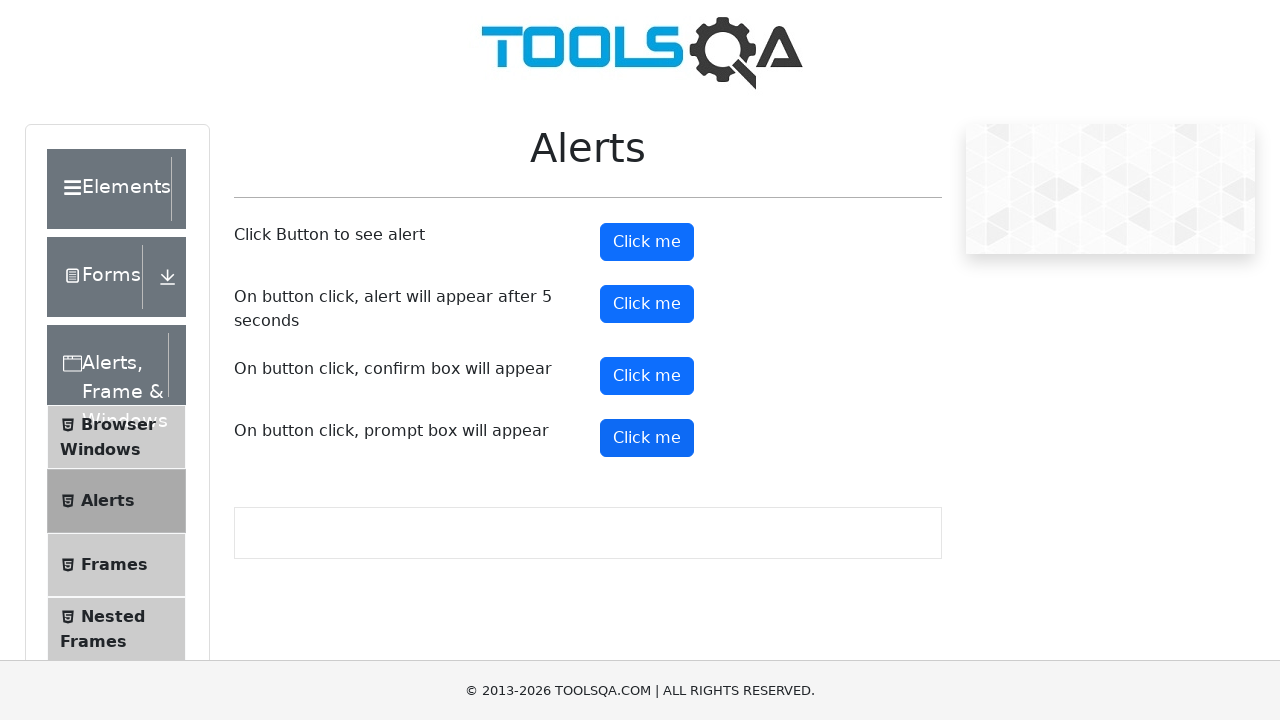

Set up dialog handler to accept prompts with text input
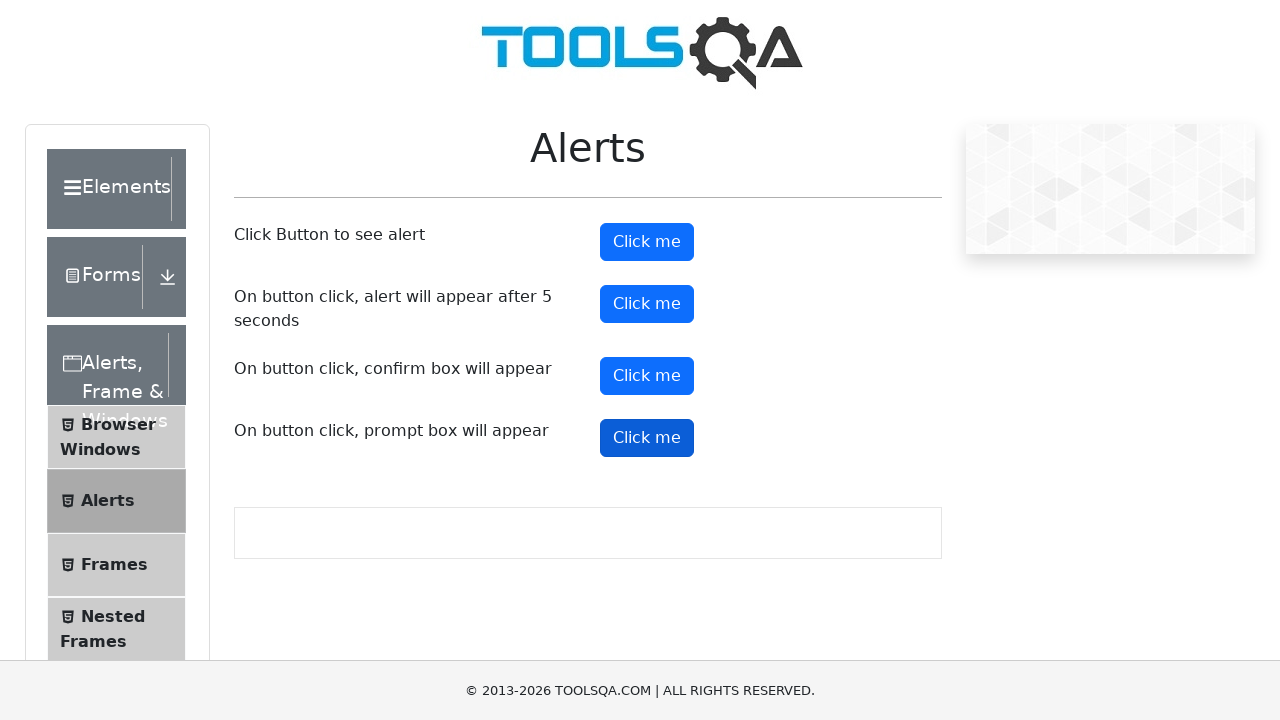

Registered dialog event listener
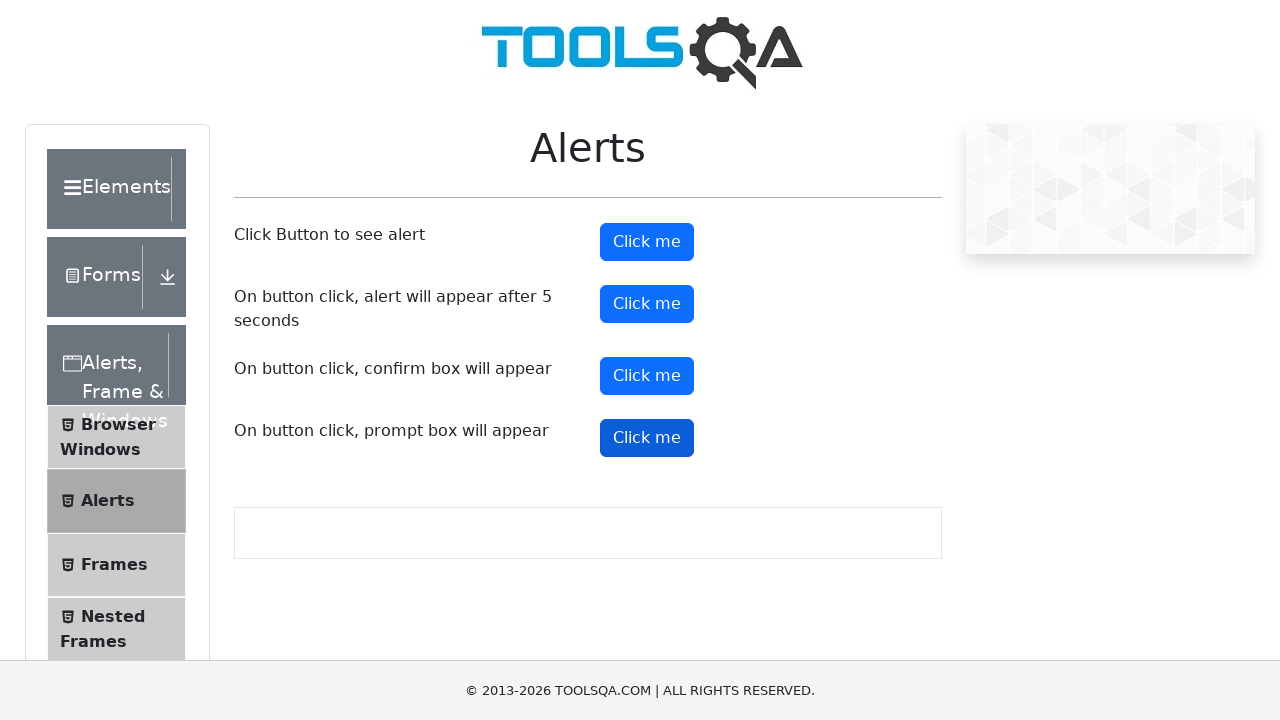

Clicked the prompt button again to trigger the prompt with handler active at (647, 438) on button#promtButton
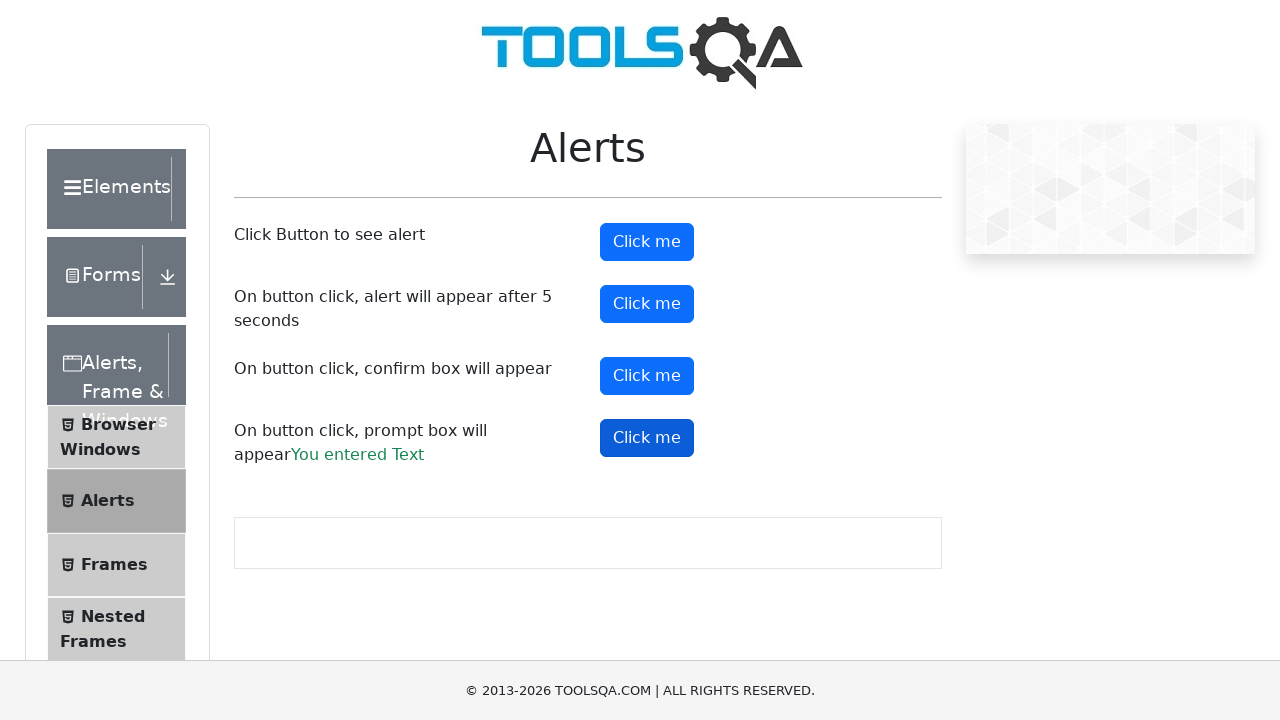

Waited for prompt result to appear, confirming prompt was accepted
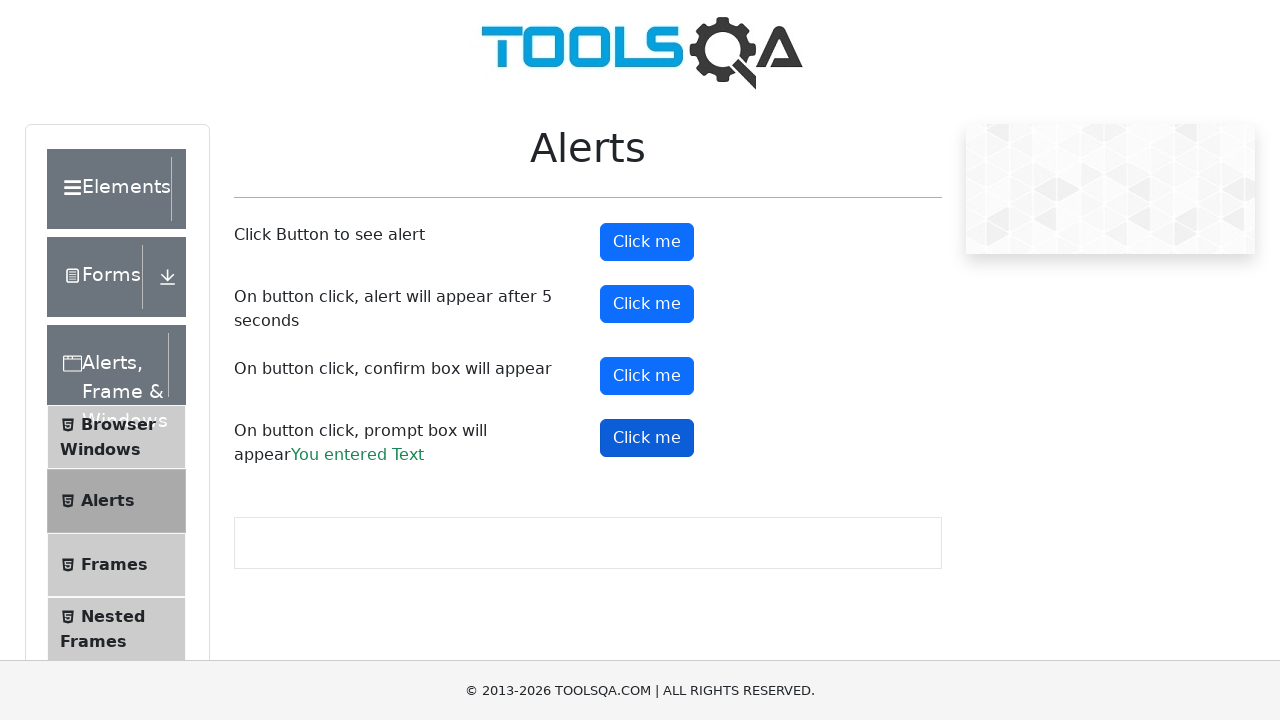

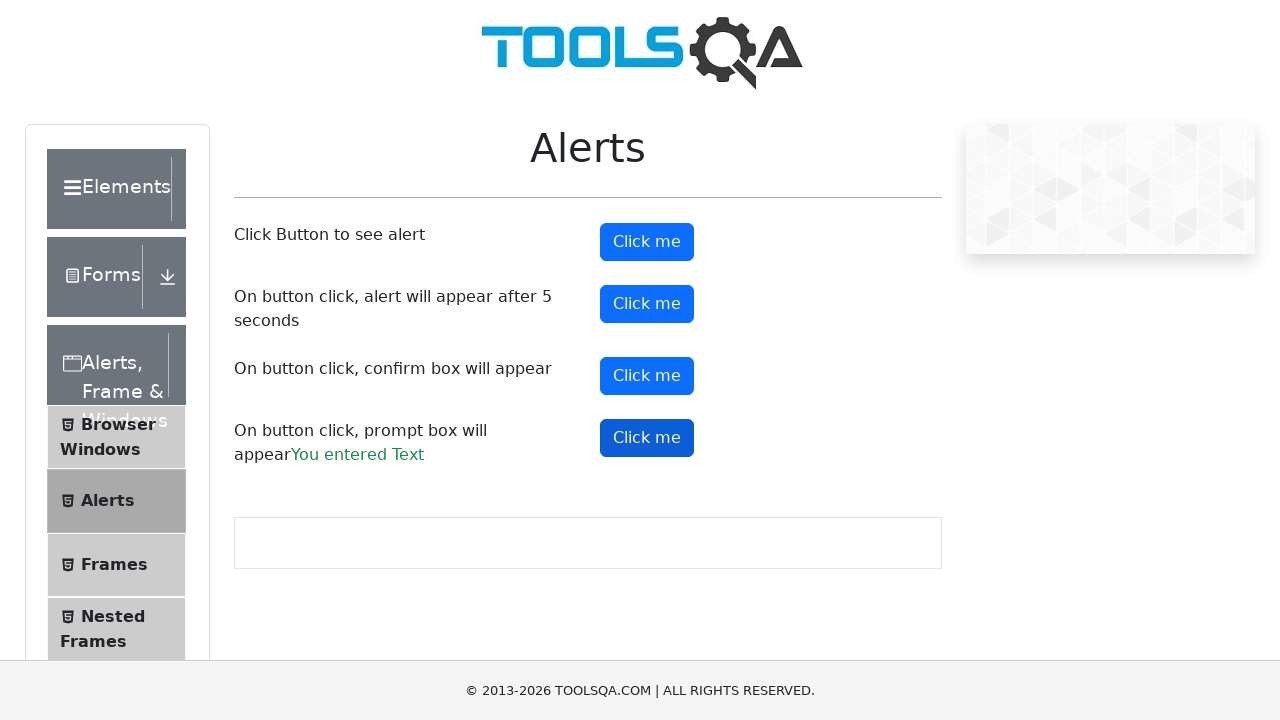